Tests a registration form by filling in personal details including first name, last name, address, email, phone number, language preference, and password fields.

Starting URL: https://demo.automationtesting.in/Register.html

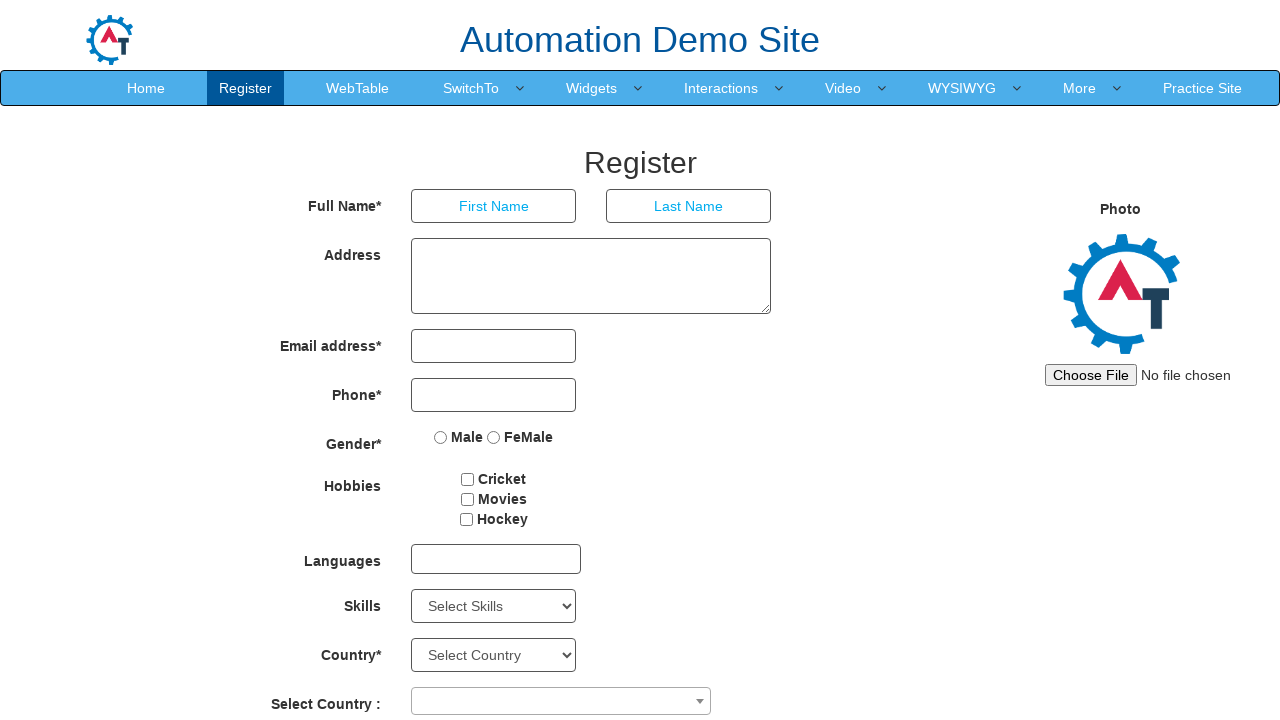

Filled first name field with 'Rajesh' on input[placeholder='First Name']
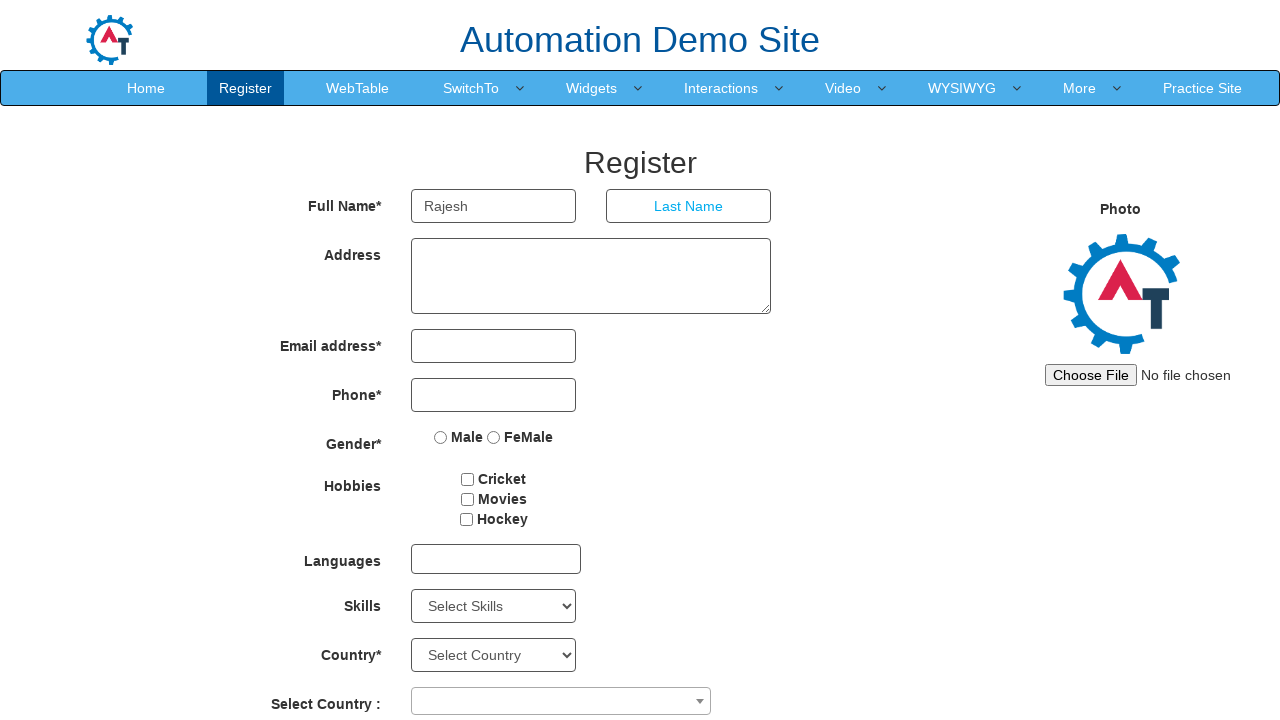

Filled last name field with 'Patel' on input[placeholder='Last Name']
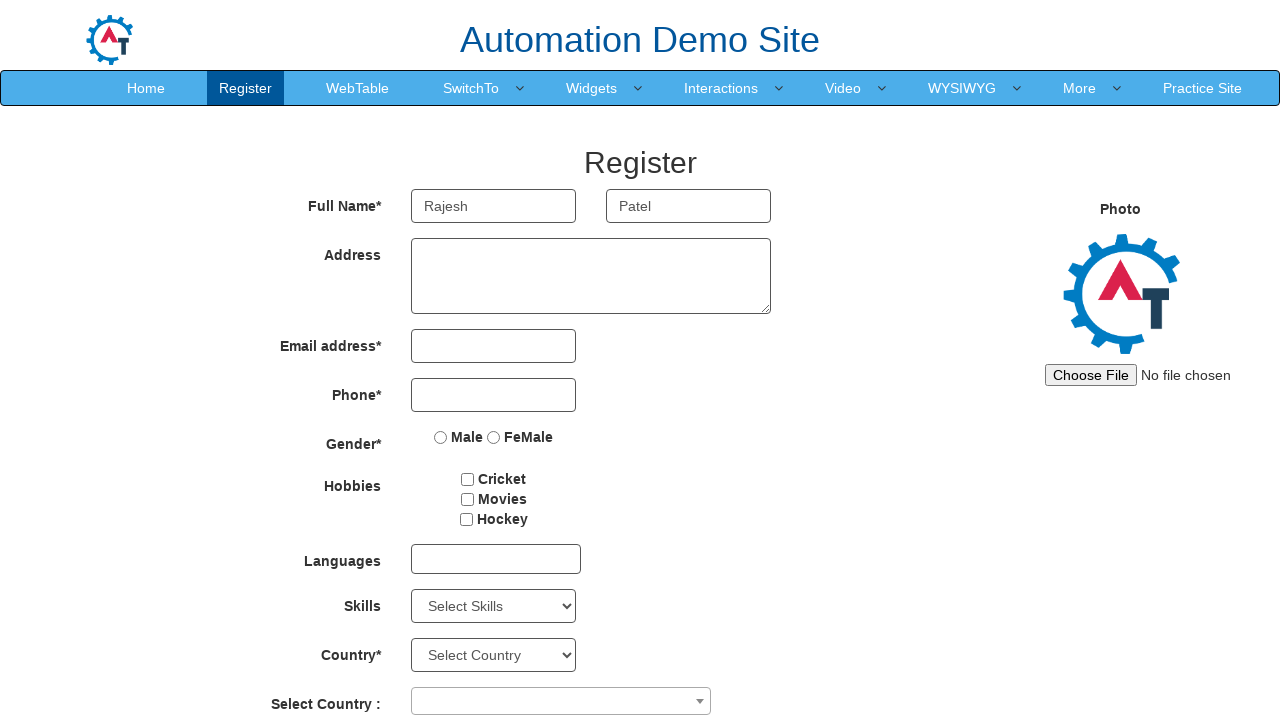

Filled address field with '42, Gandhi Nagar, Marine Drive' on textarea.form-control
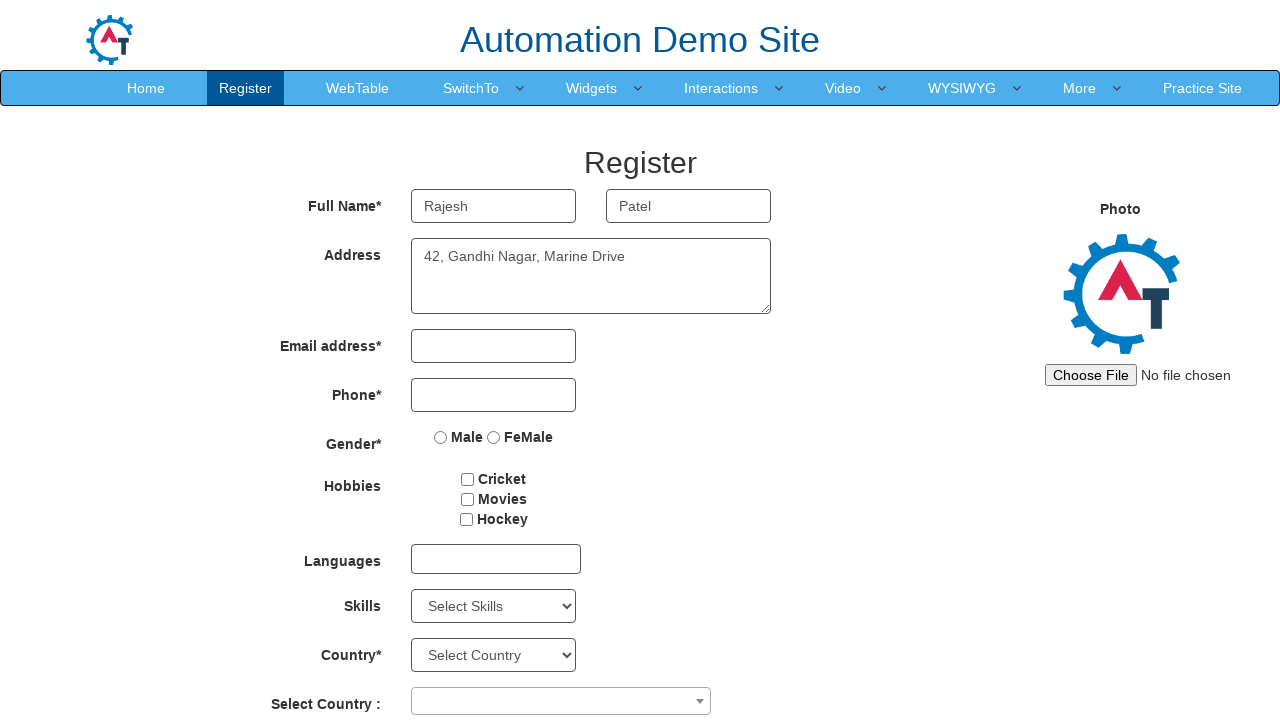

Filled email field with 'rajesh.patel@example.com' on input[type='email']
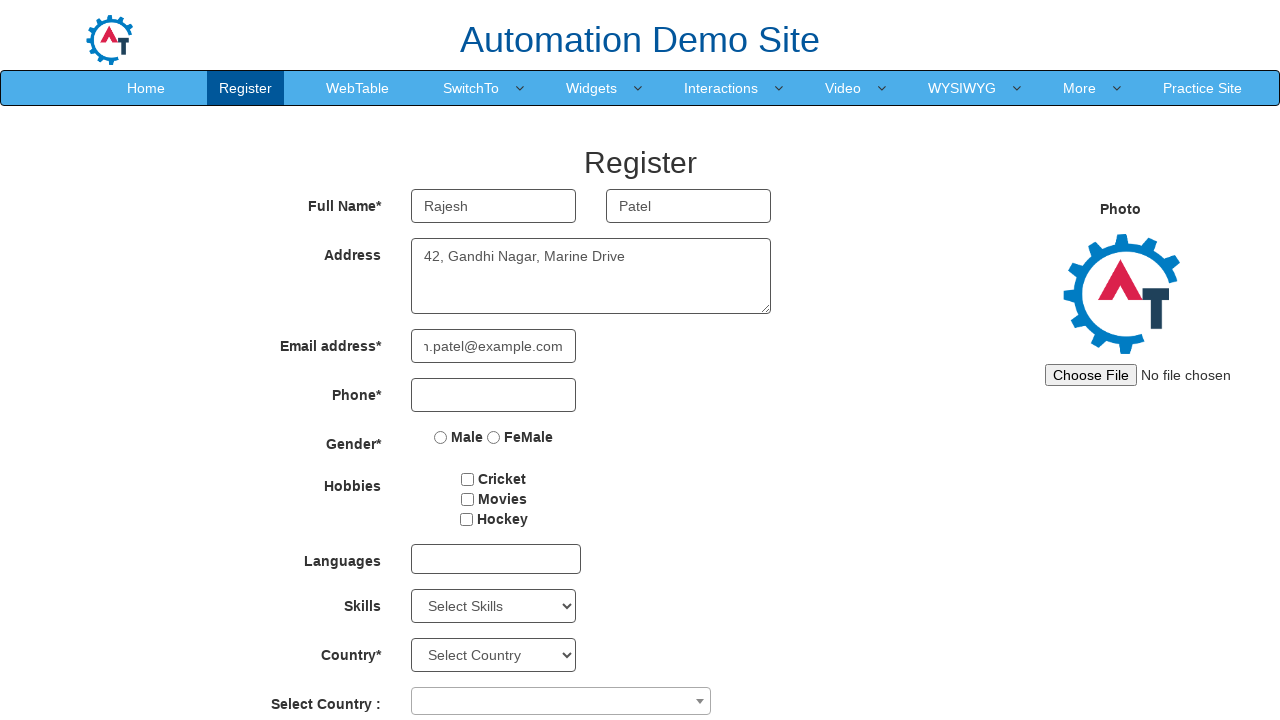

Filled phone number field with '9876543210' on input[type='tel']
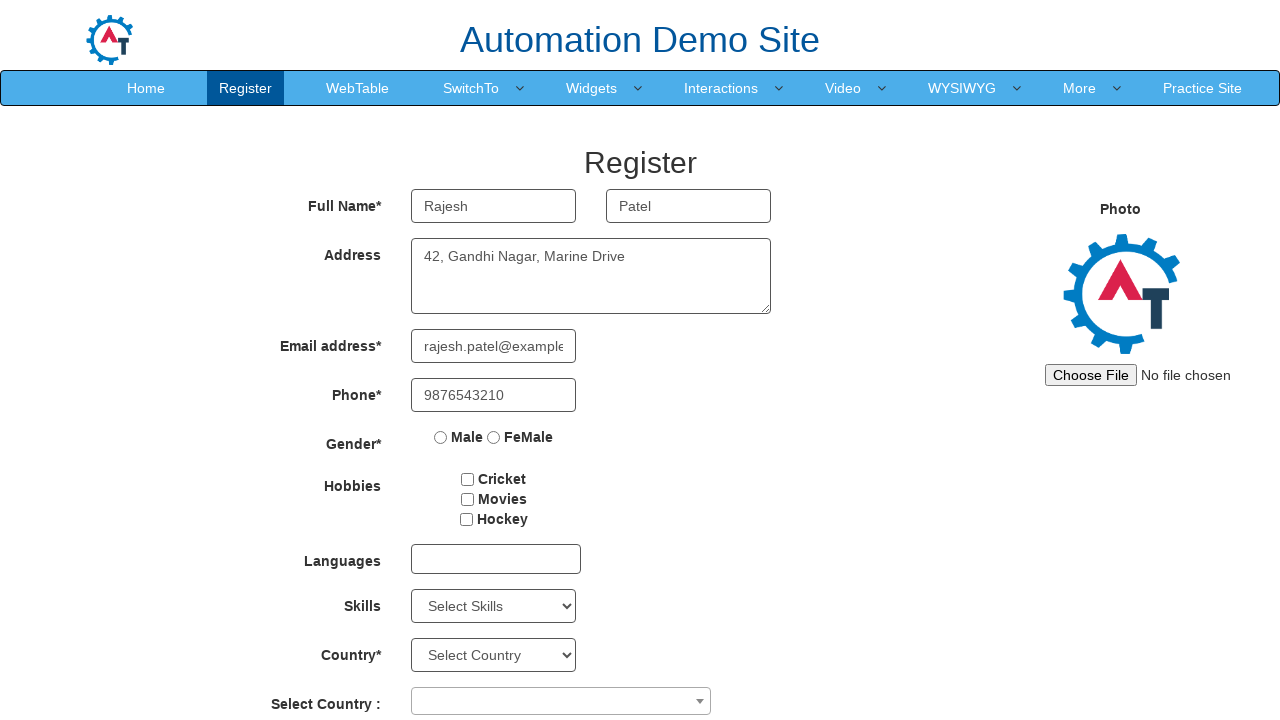

Clicked on language dropdown at (496, 559) on #msdd
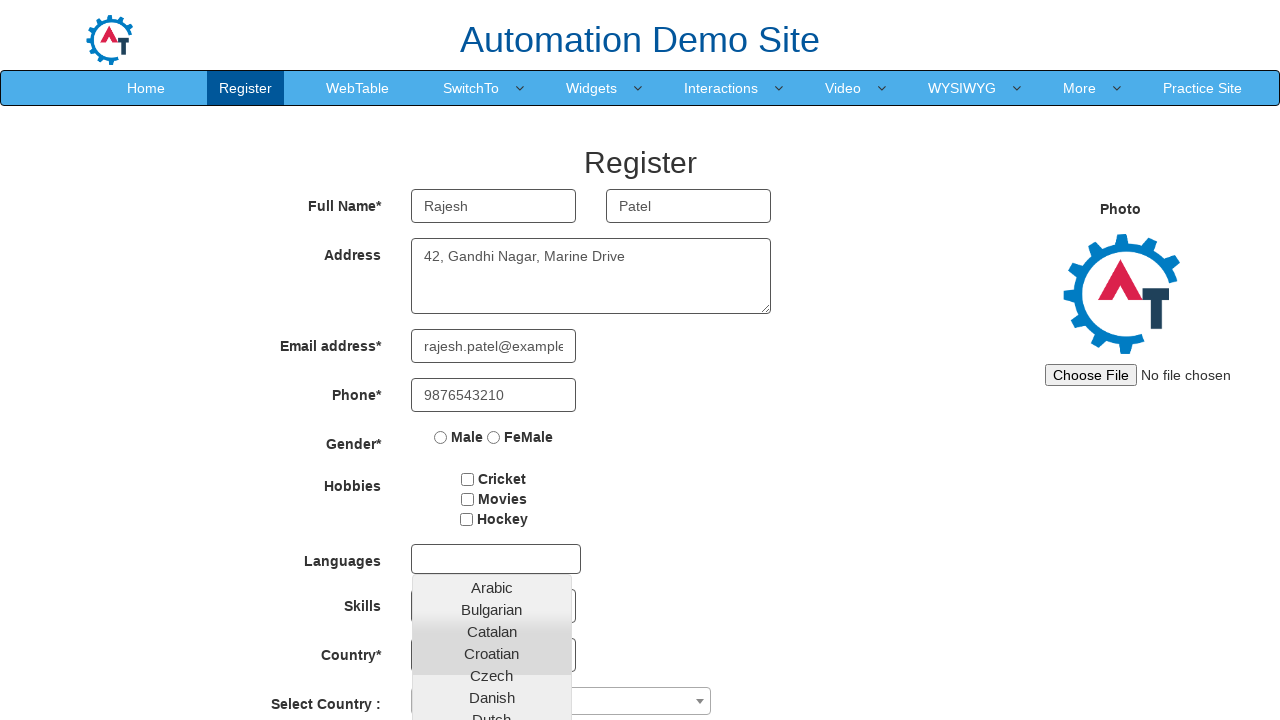

Language dropdown options loaded
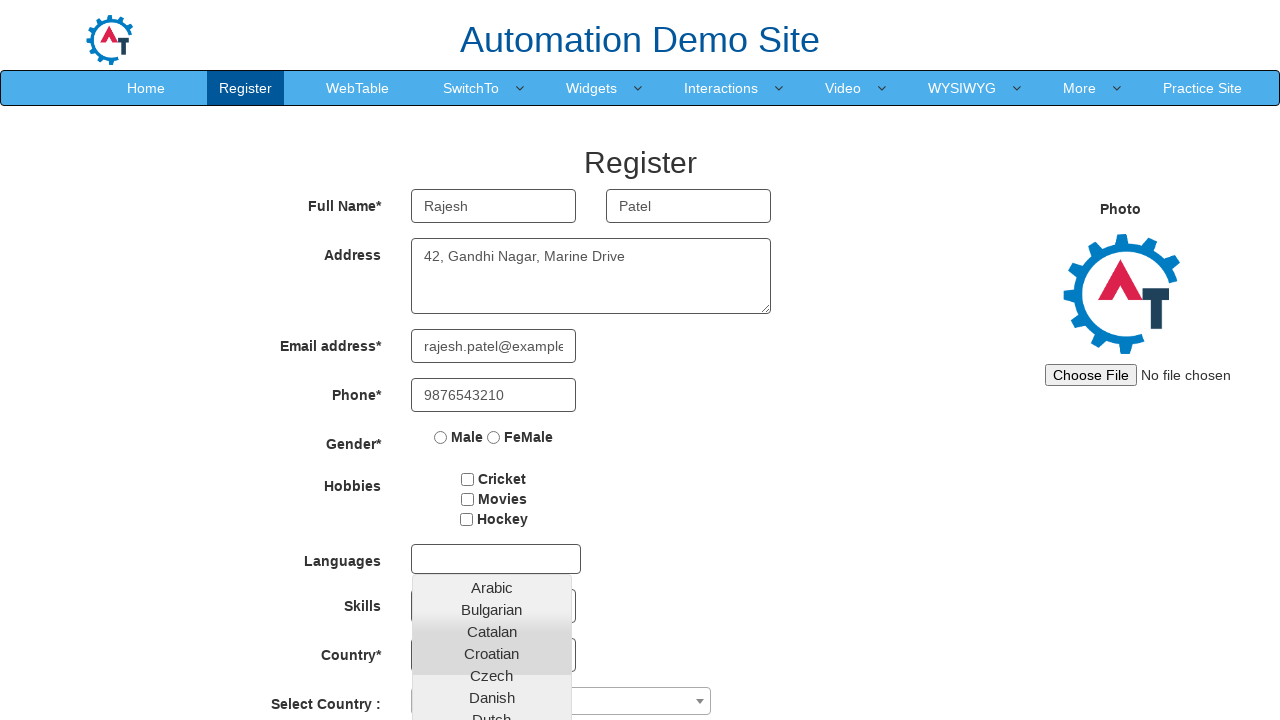

Selected 'English' from language dropdown at (492, 457) on text=English
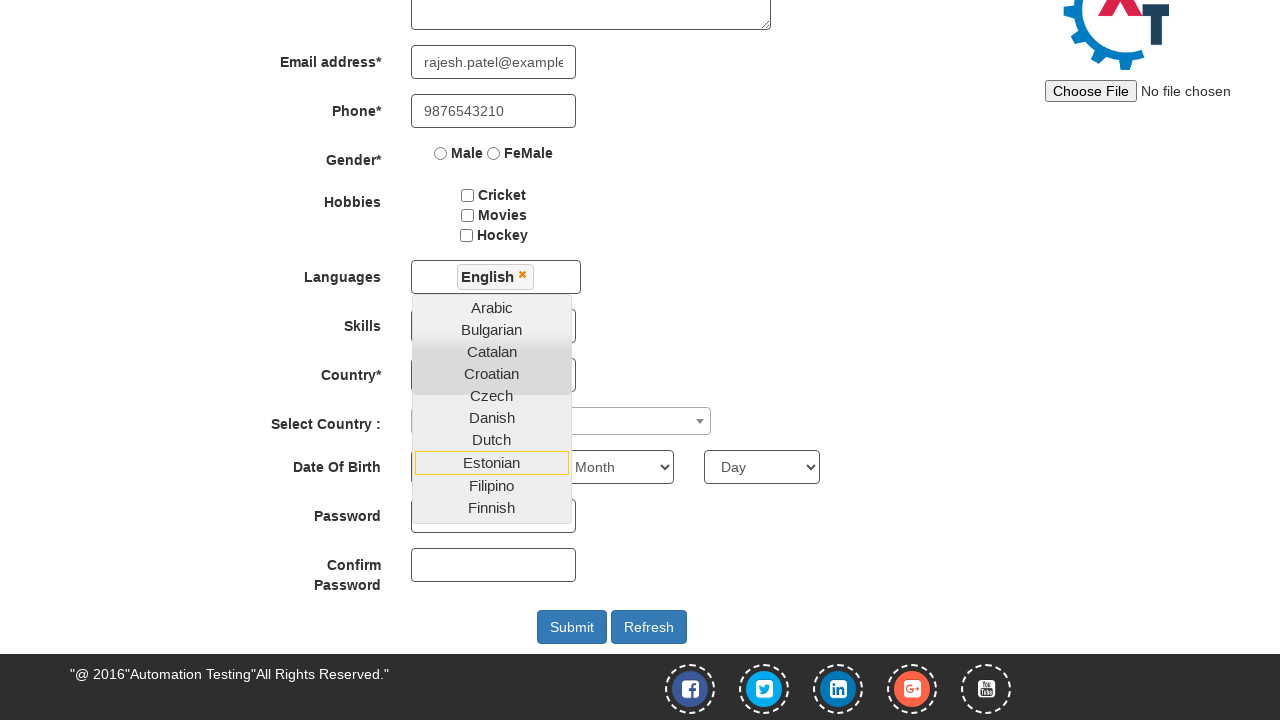

Filled first password field with 'SecurePass@456' on #firstpassword
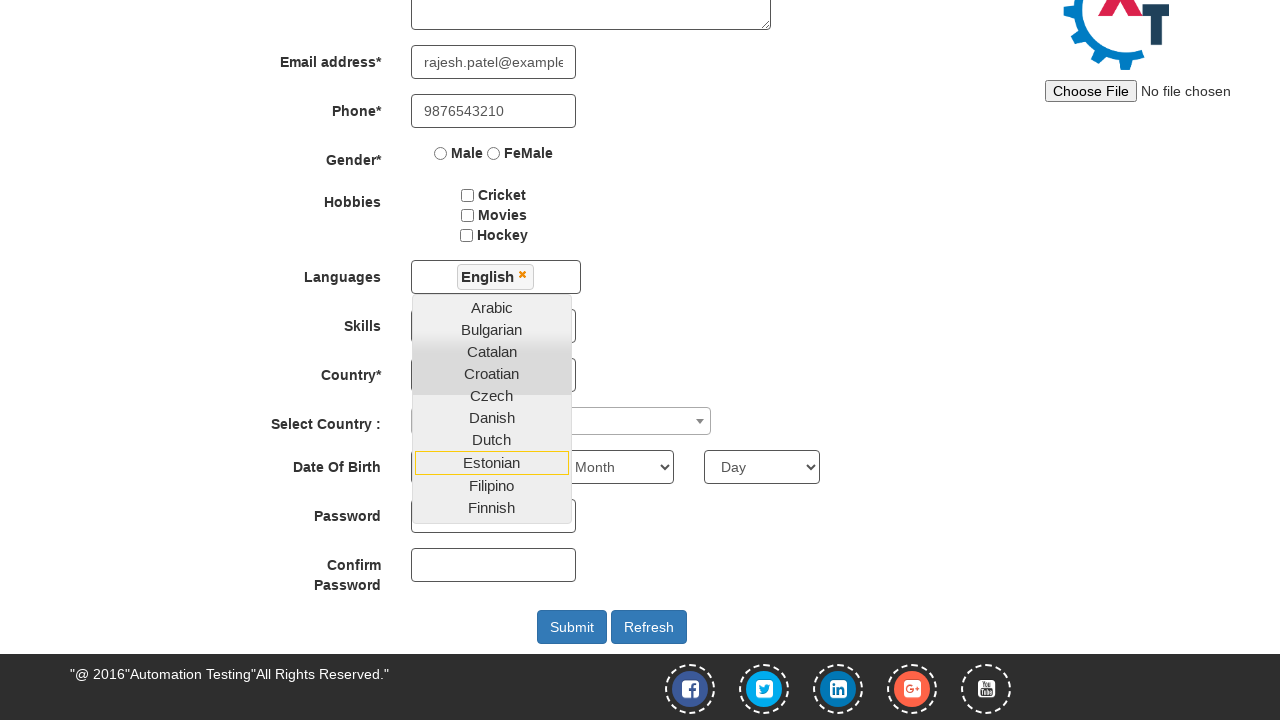

Filled confirm password field with 'SecurePass@456' on #secondpassword
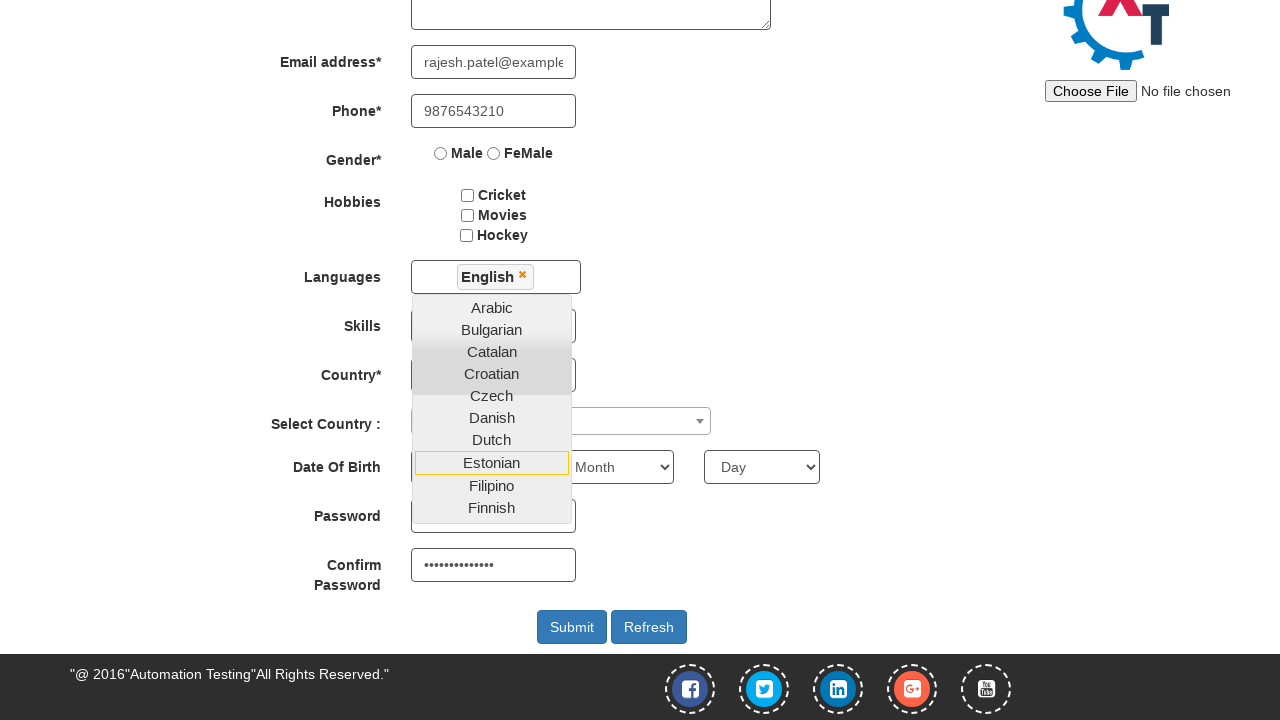

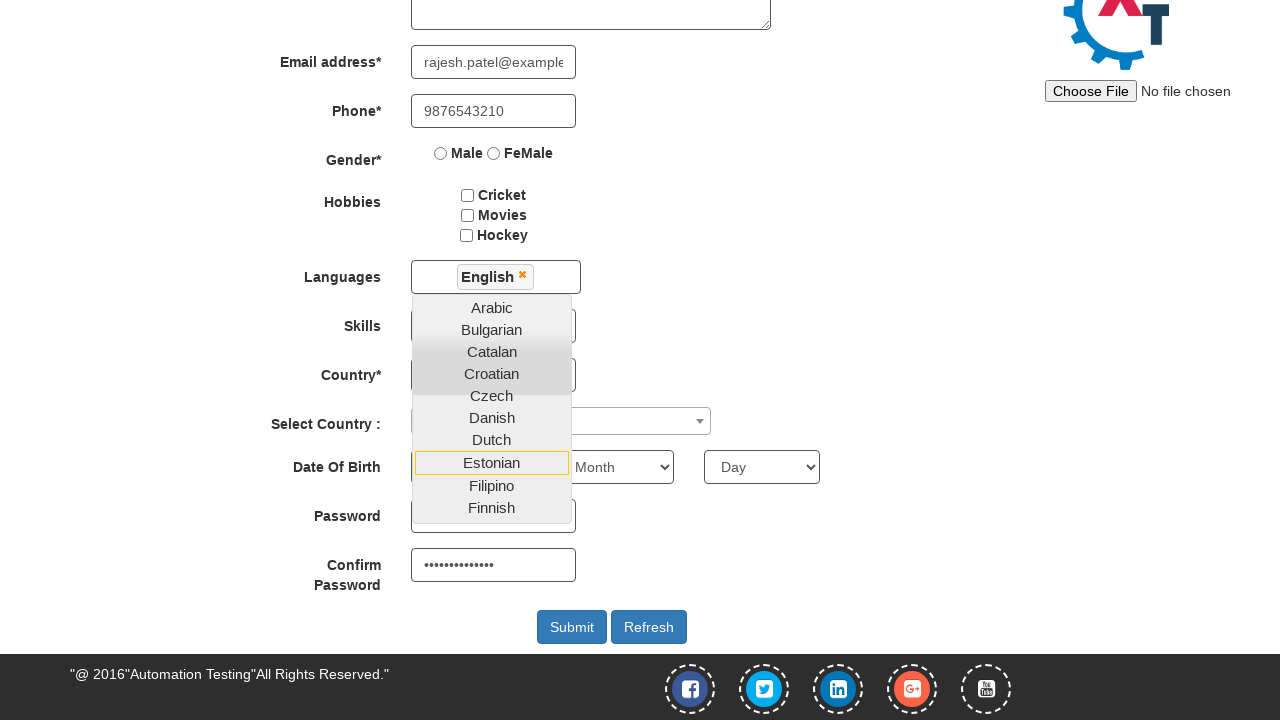